Tests the Practice Form on DemoQA by filling out personal information fields including first name, last name, email, mobile number, gender selection, subjects, and state/city dropdowns.

Starting URL: https://demoqa.com/

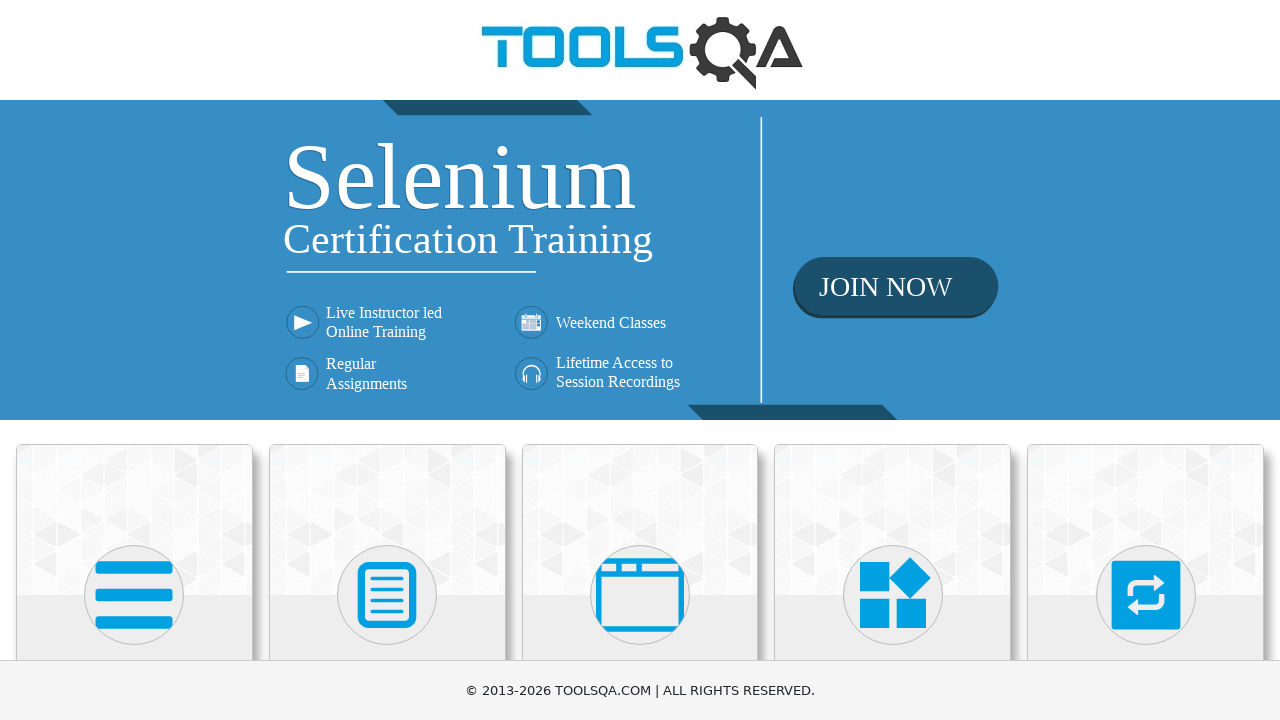

Scrolled down the page by 400 pixels
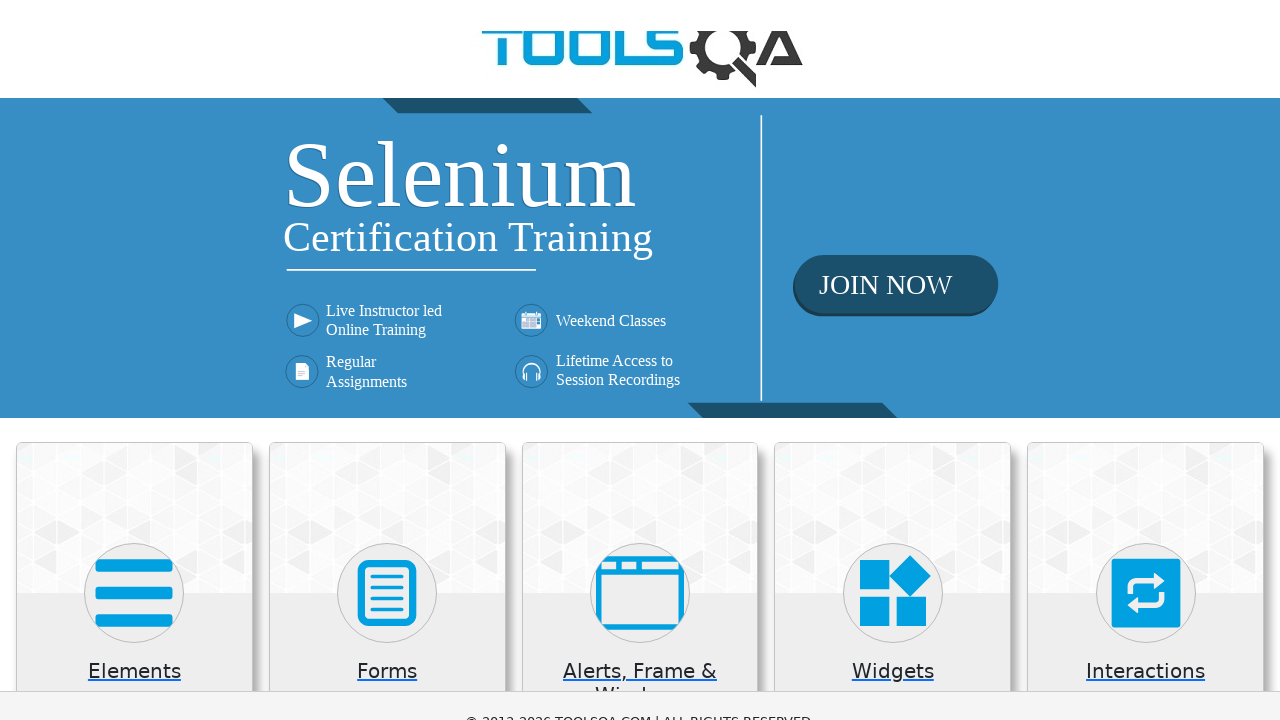

Clicked on Forms menu item at (387, 273) on xpath=//h5[text()='Forms']
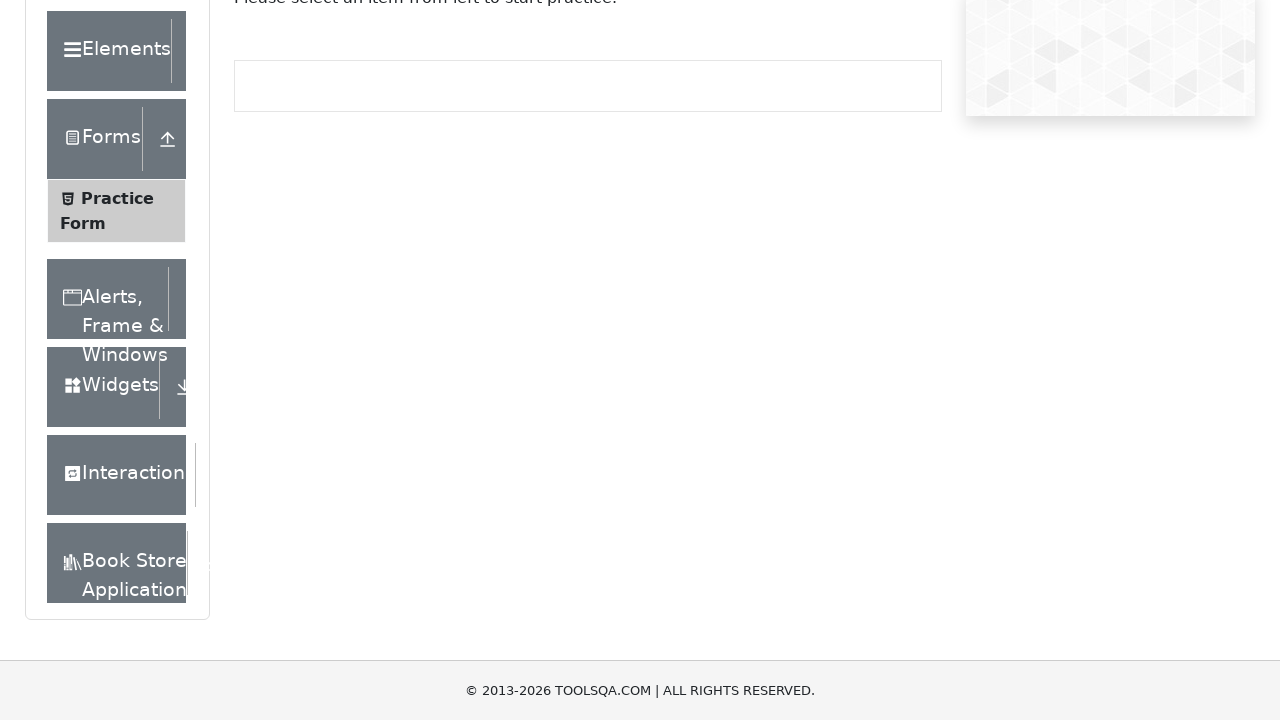

Clicked on Practice Form submenu at (117, 198) on xpath=//span[text()='Practice Form']
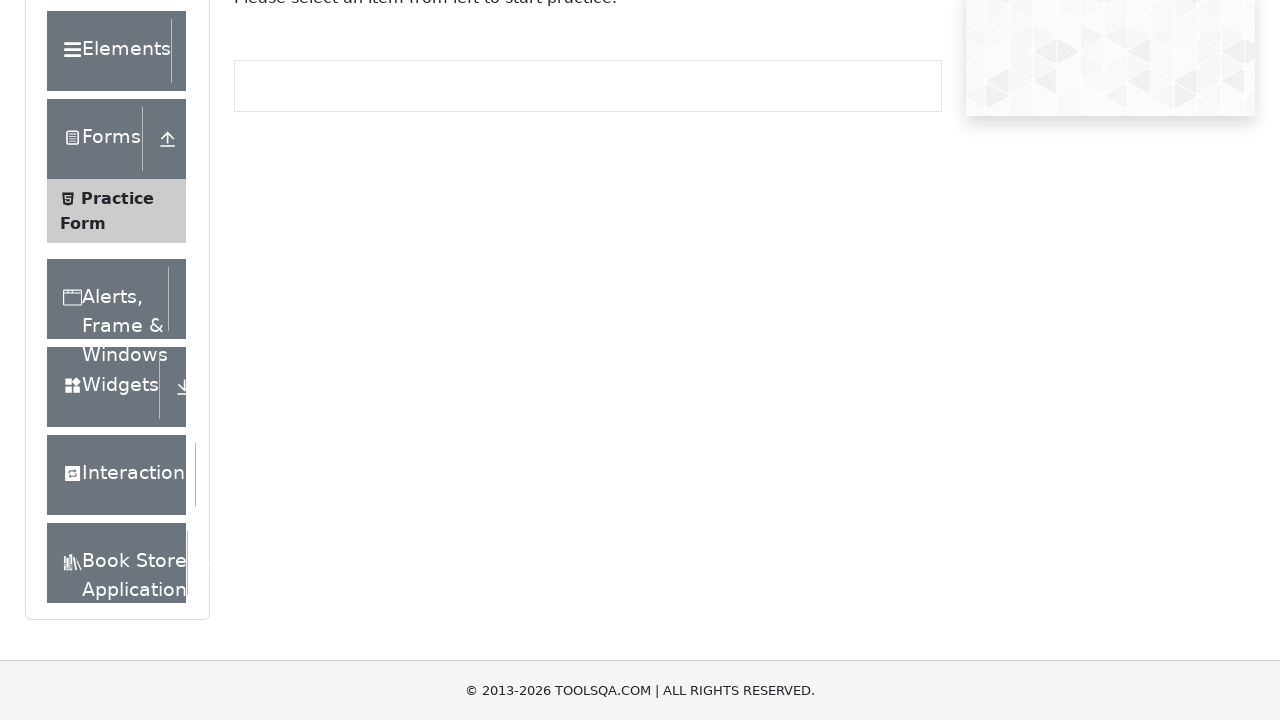

Filled in first name field with 'Anca' on #firstName
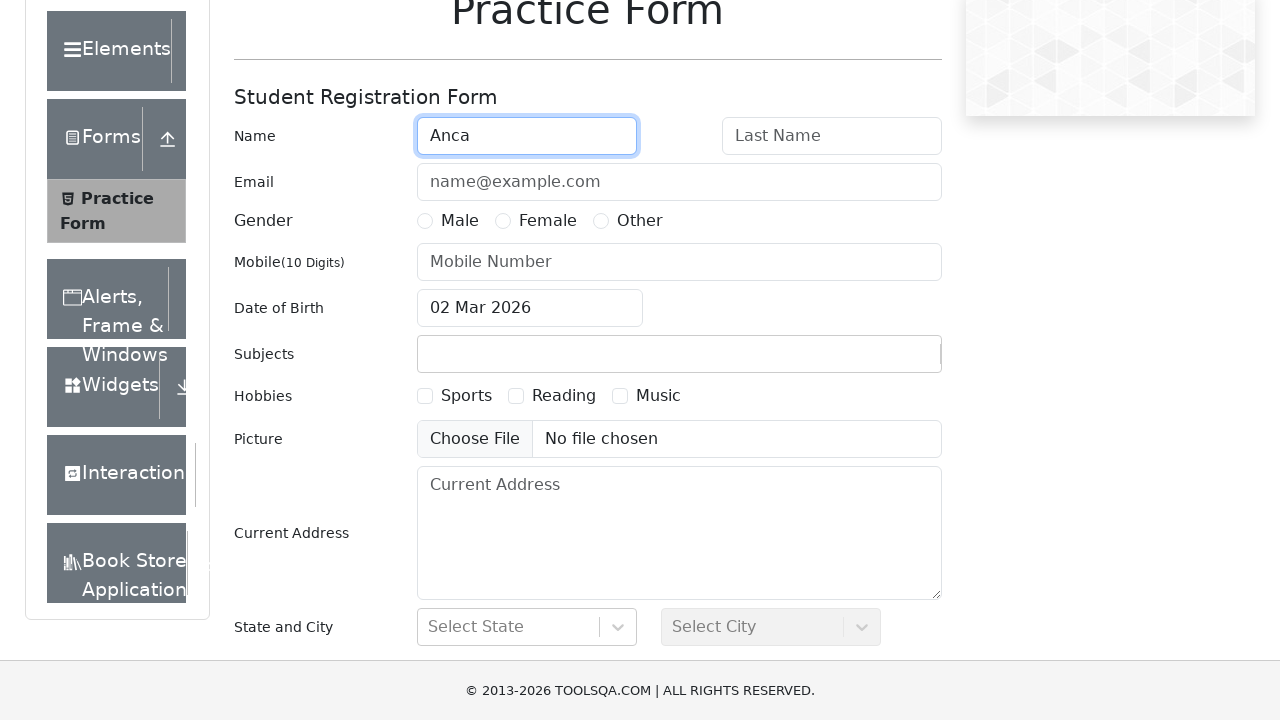

Filled in last name field with 'Buia' on #lastName
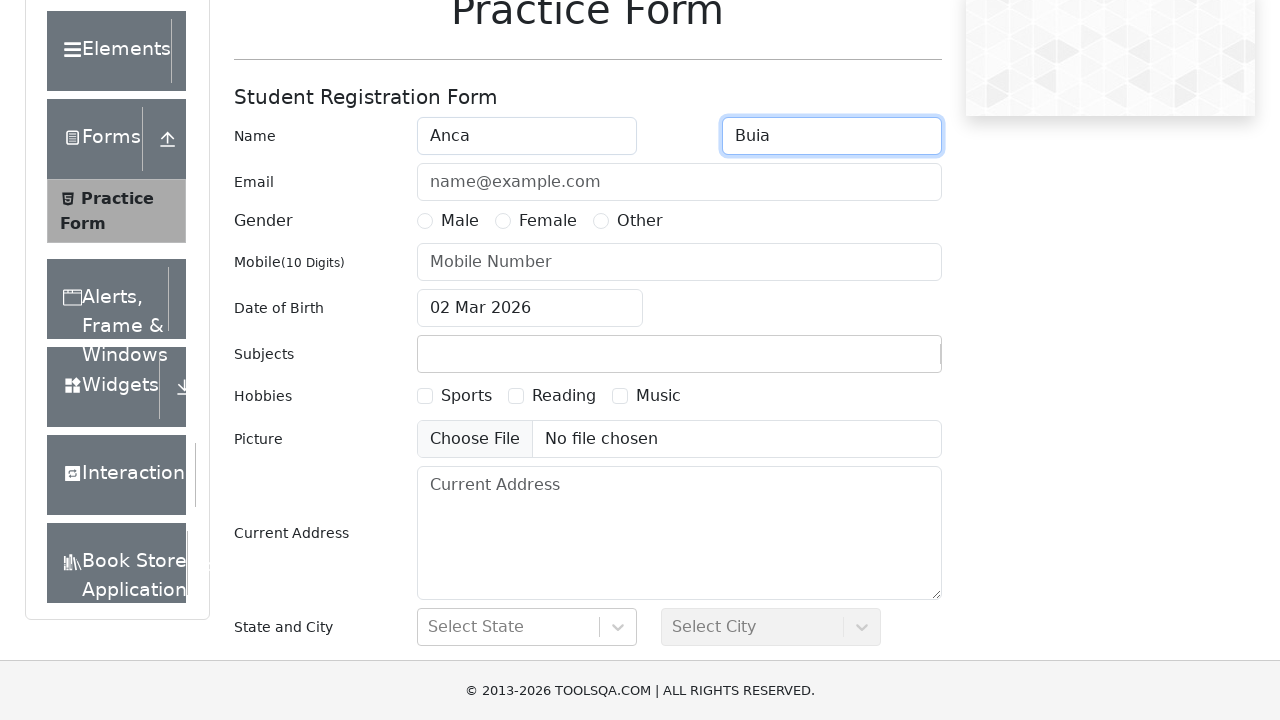

Filled in email field with 'ancuta.buia@gmail.com' on #userEmail
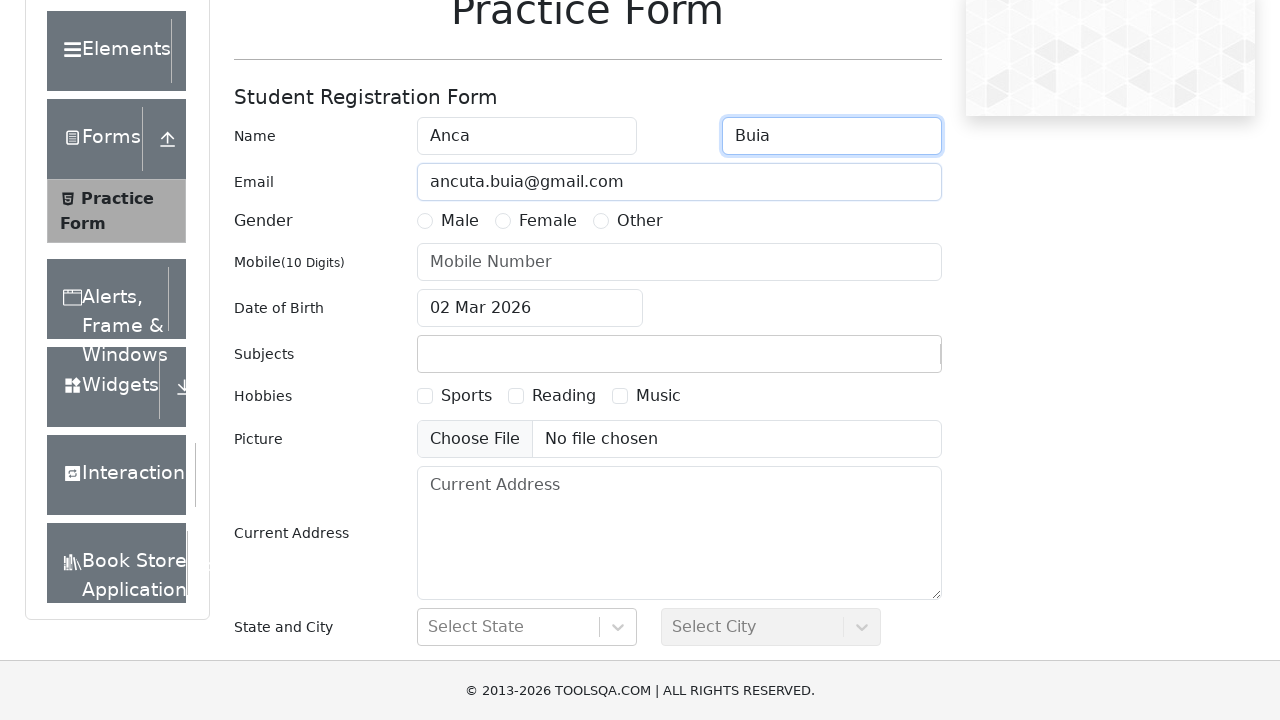

Filled in mobile number field with '0740000000' on input[placeholder='Mobile Number']
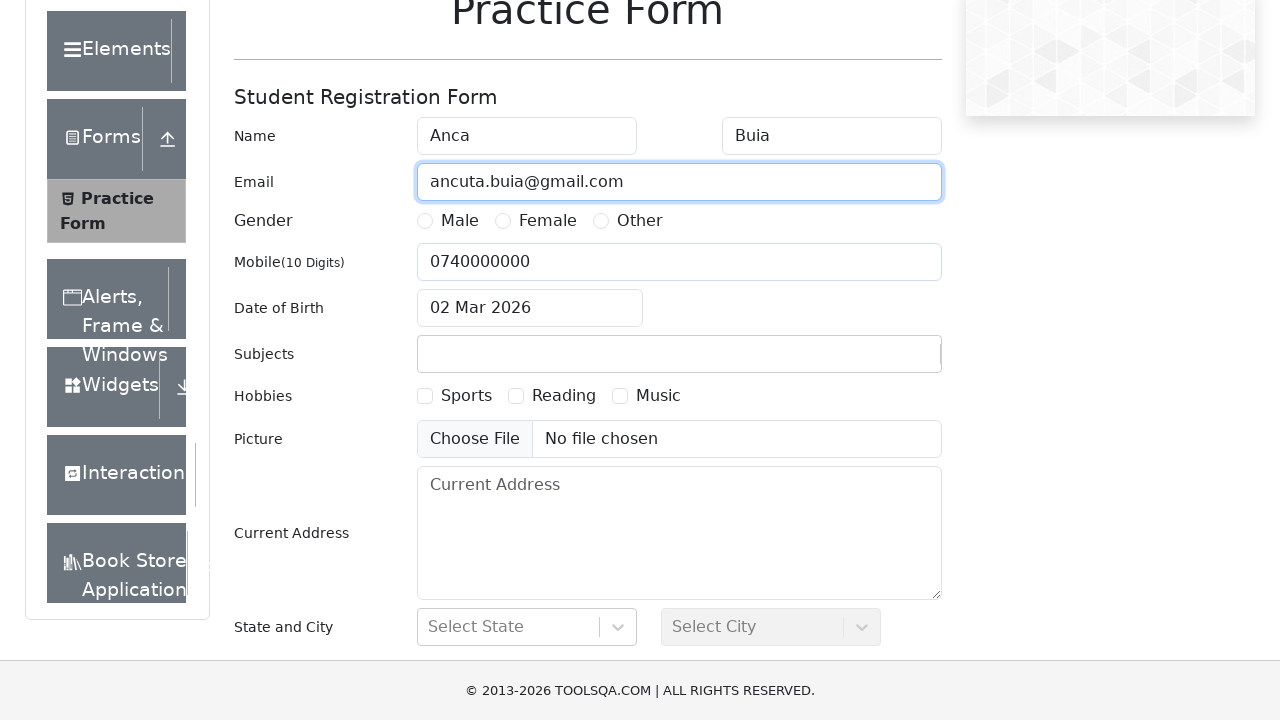

Selected Male gender radio button at (460, 221) on label[for='gender-radio-1']
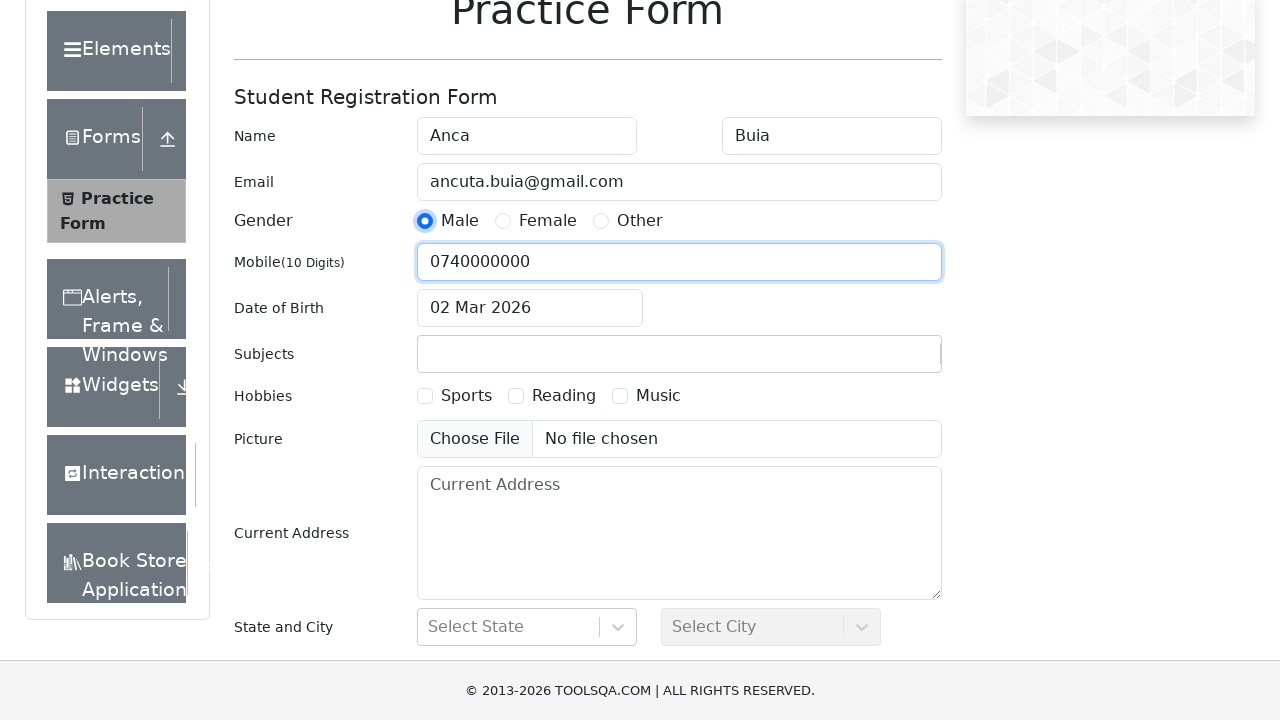

Filled in subjects field with 'Social Studies' on #subjectsInput
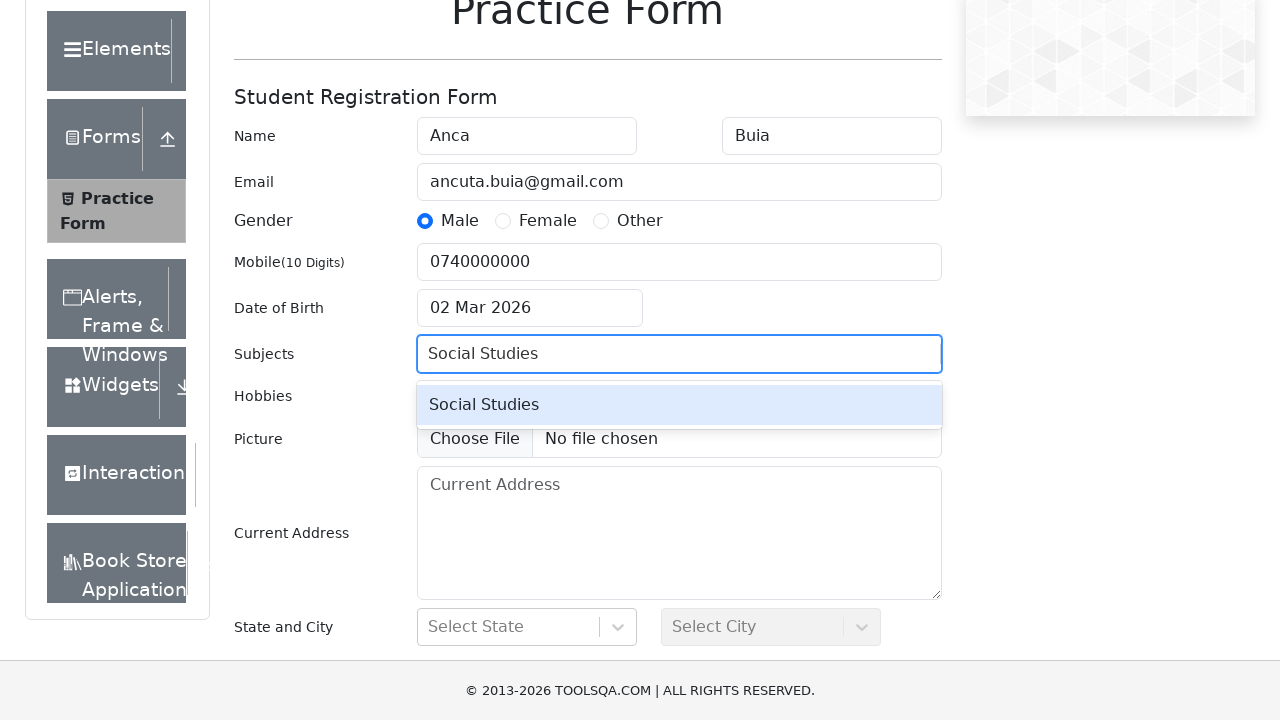

Pressed Enter to confirm subject selection
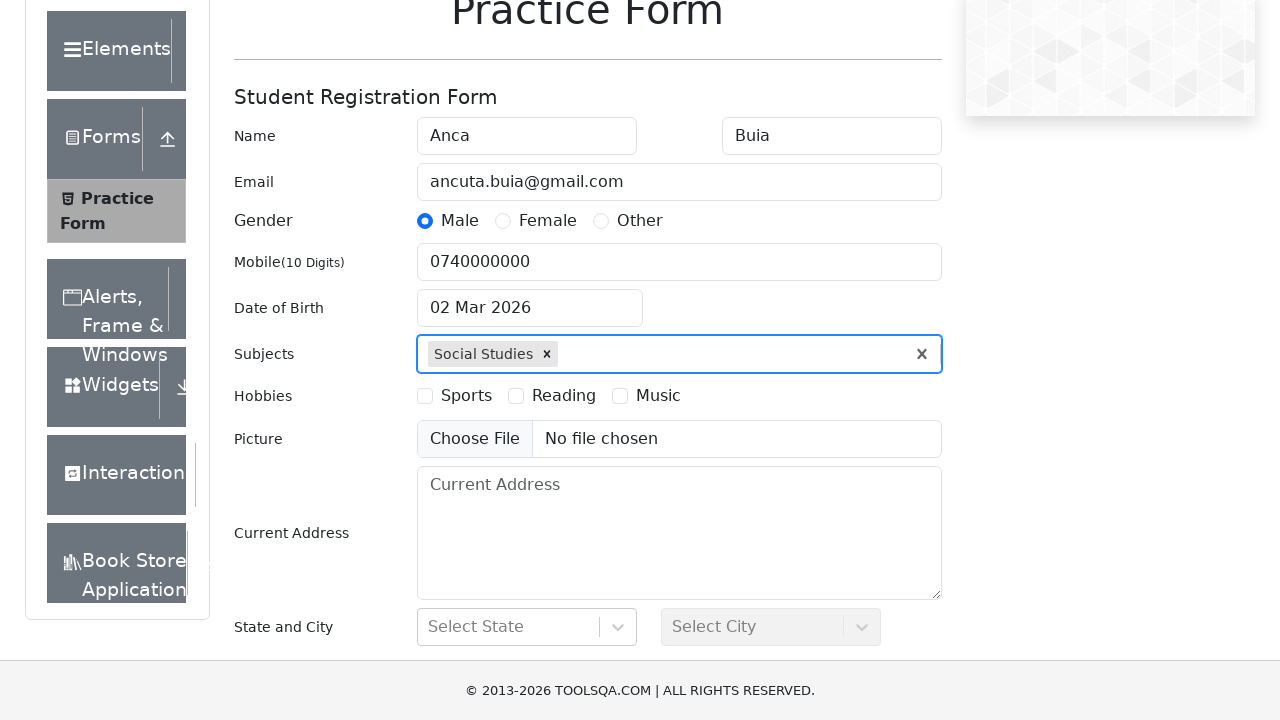

Clicked on State dropdown at (430, 627) on #react-select-3-input
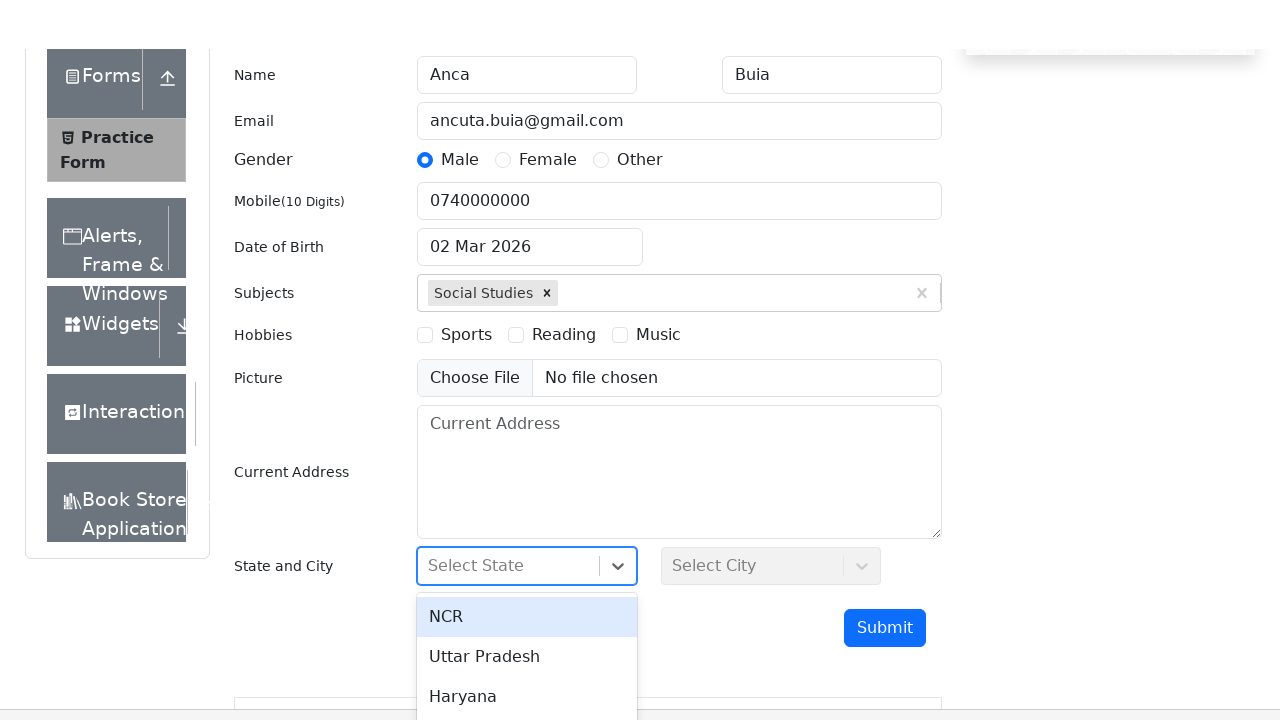

Filled in State dropdown with 'NCR' on #react-select-3-input
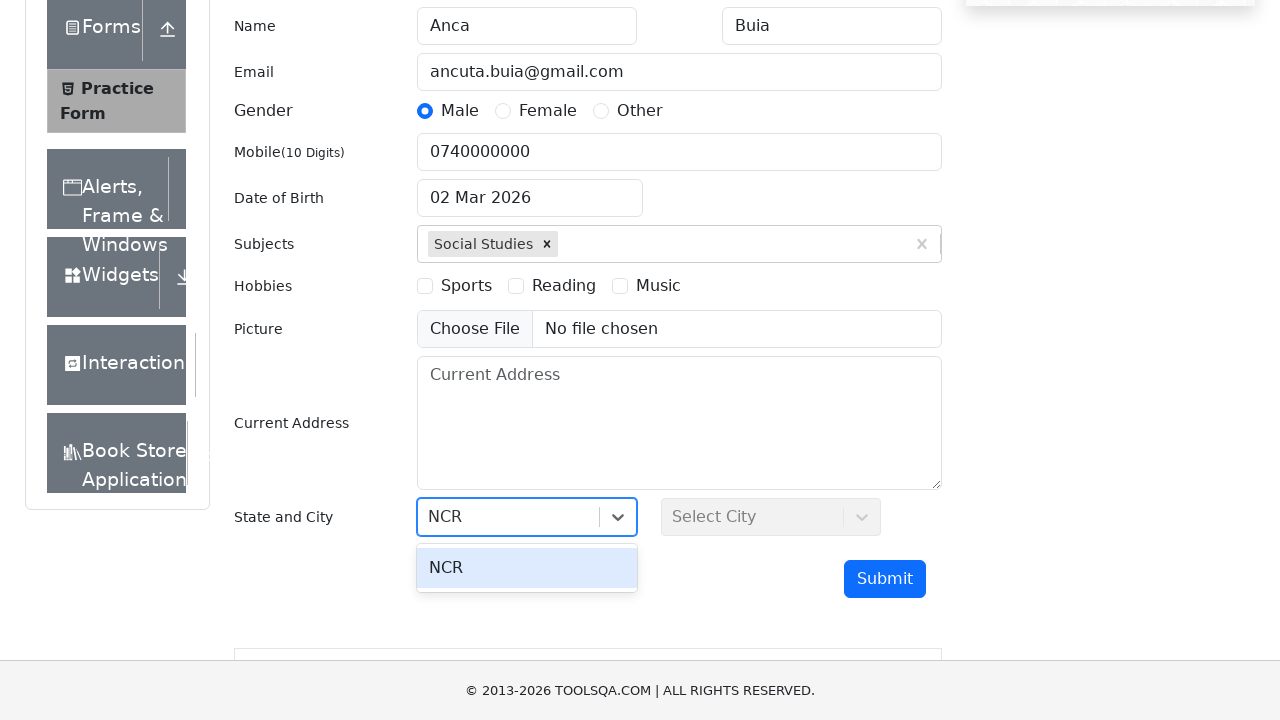

Pressed Enter to confirm State selection
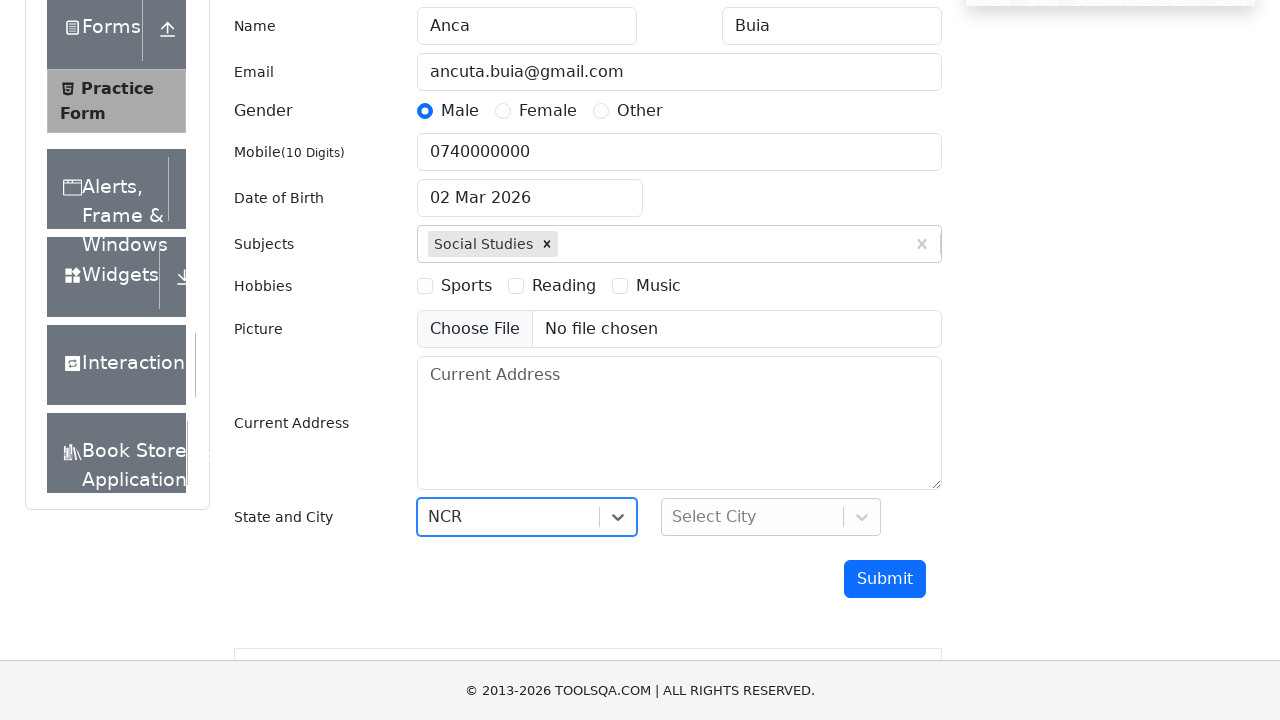

Clicked on City dropdown at (674, 517) on #react-select-4-input
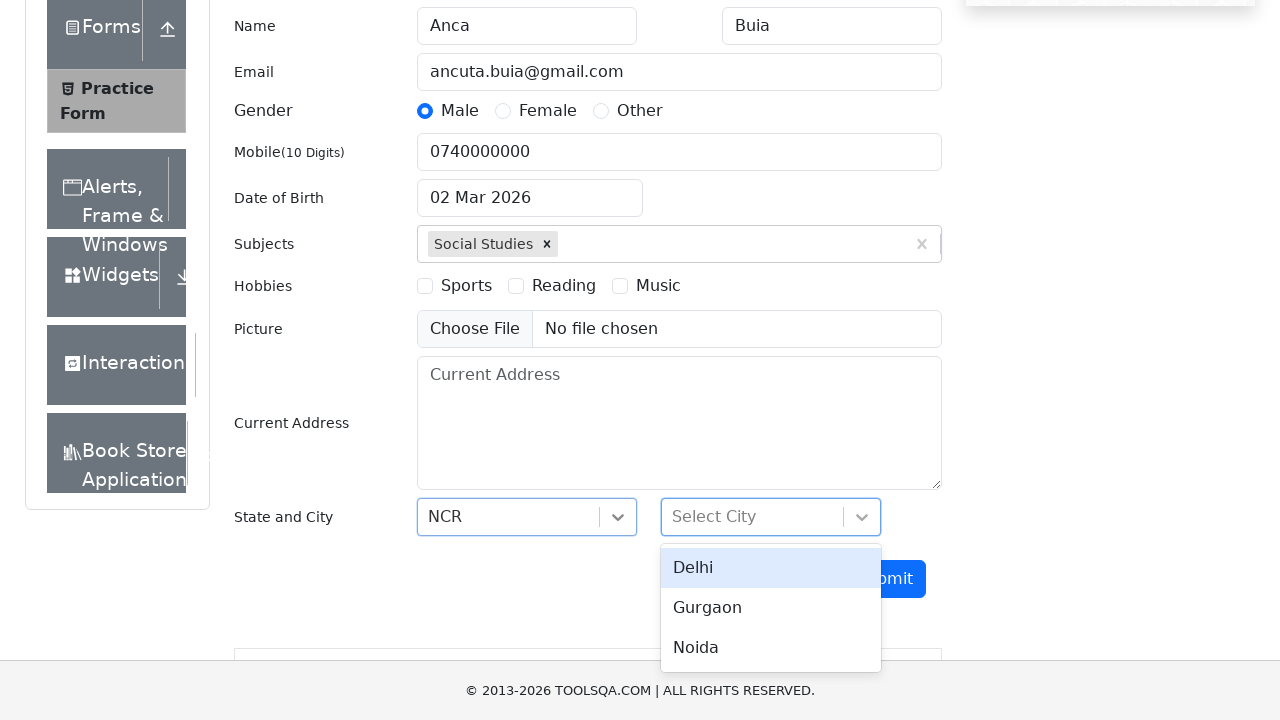

Filled in City dropdown with 'Delhi' on #react-select-4-input
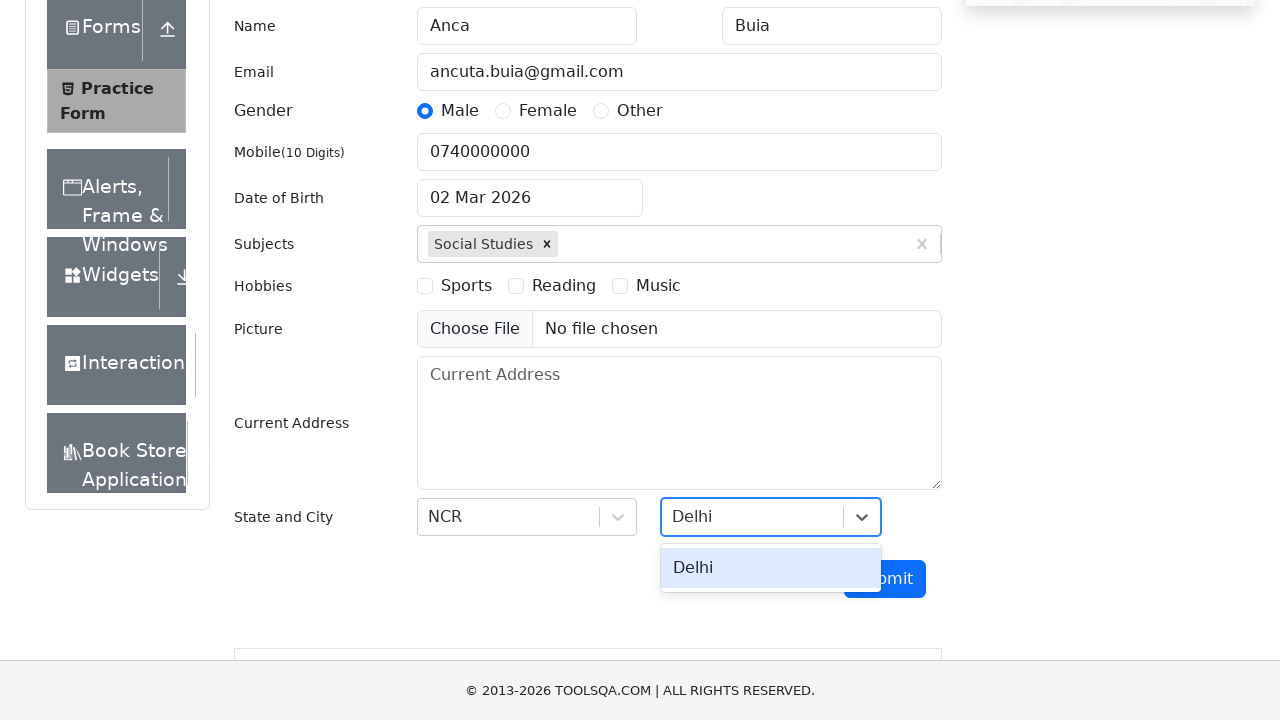

Pressed Enter to confirm City selection
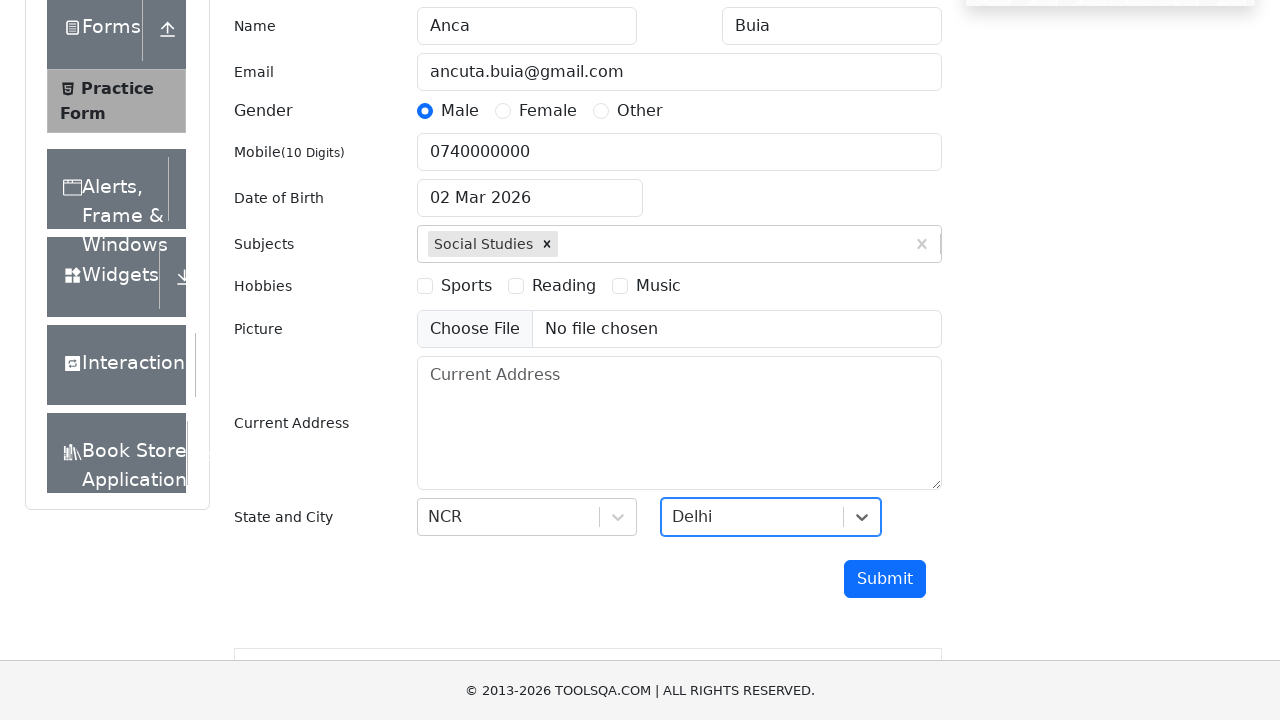

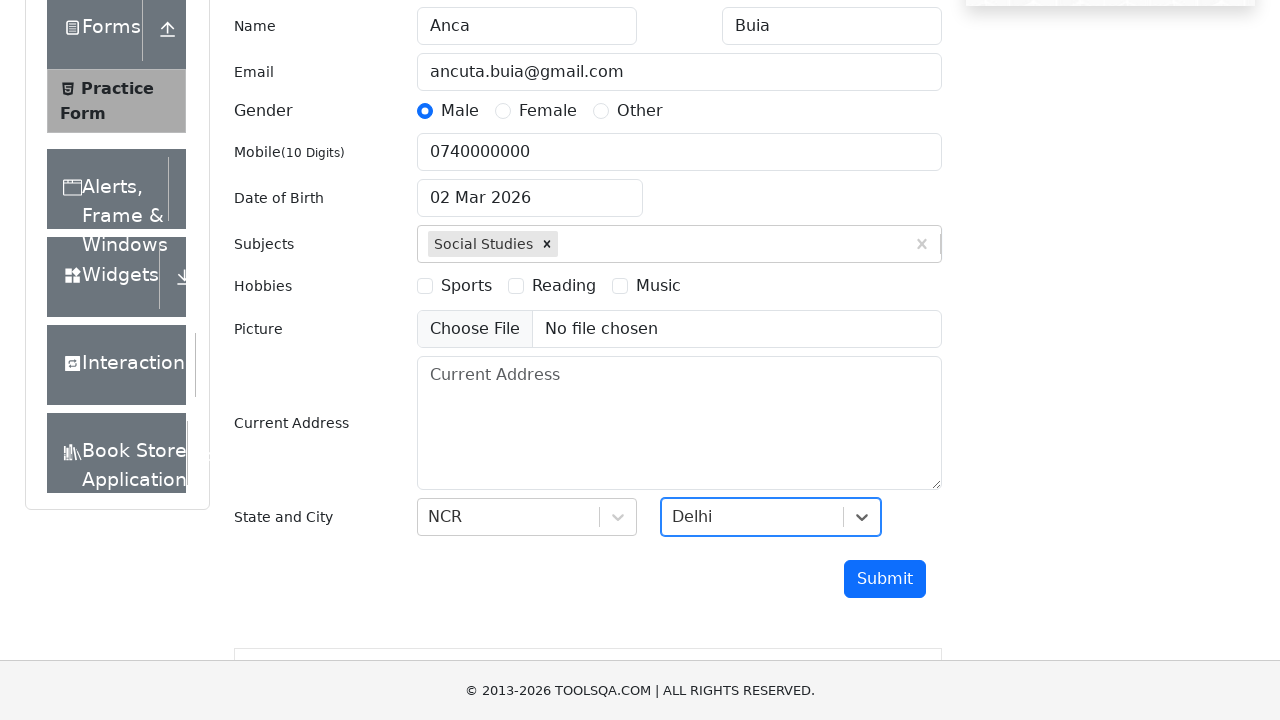